Tests that edits are saved when the edit field loses focus (blur)

Starting URL: https://demo.playwright.dev/todomvc

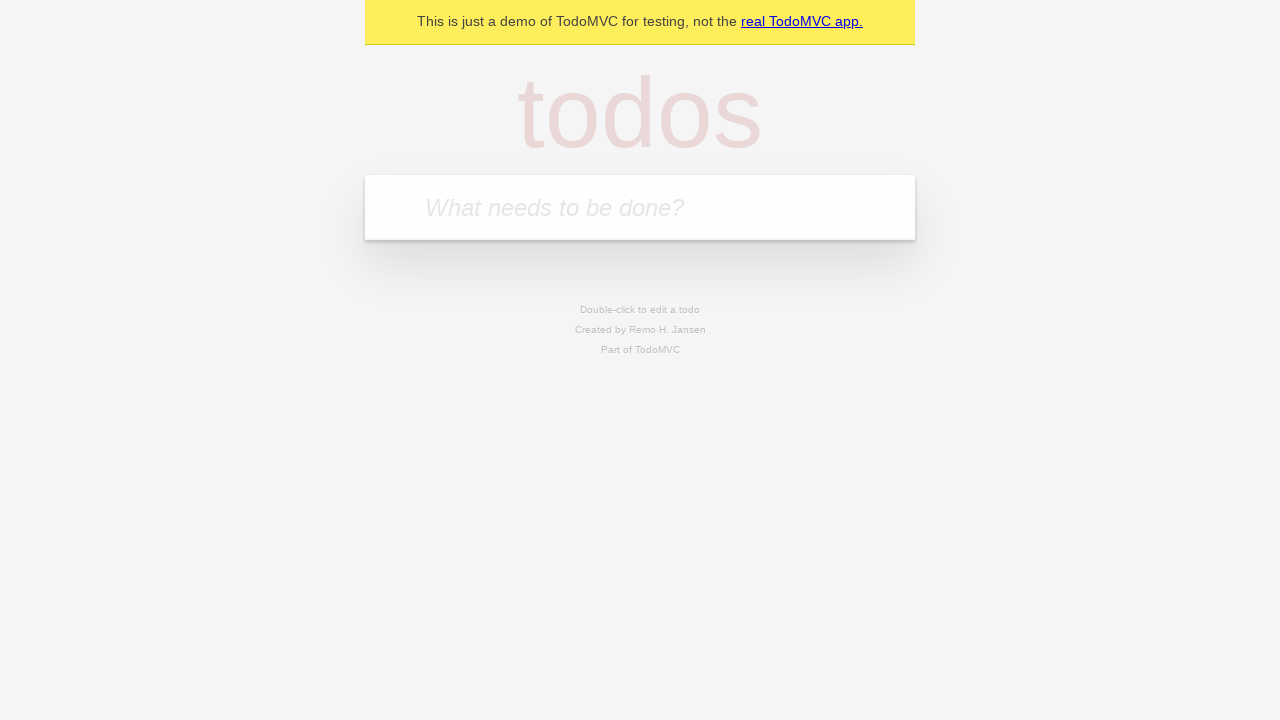

Filled todo input with 'buy some cheese' on internal:attr=[placeholder="What needs to be done?"i]
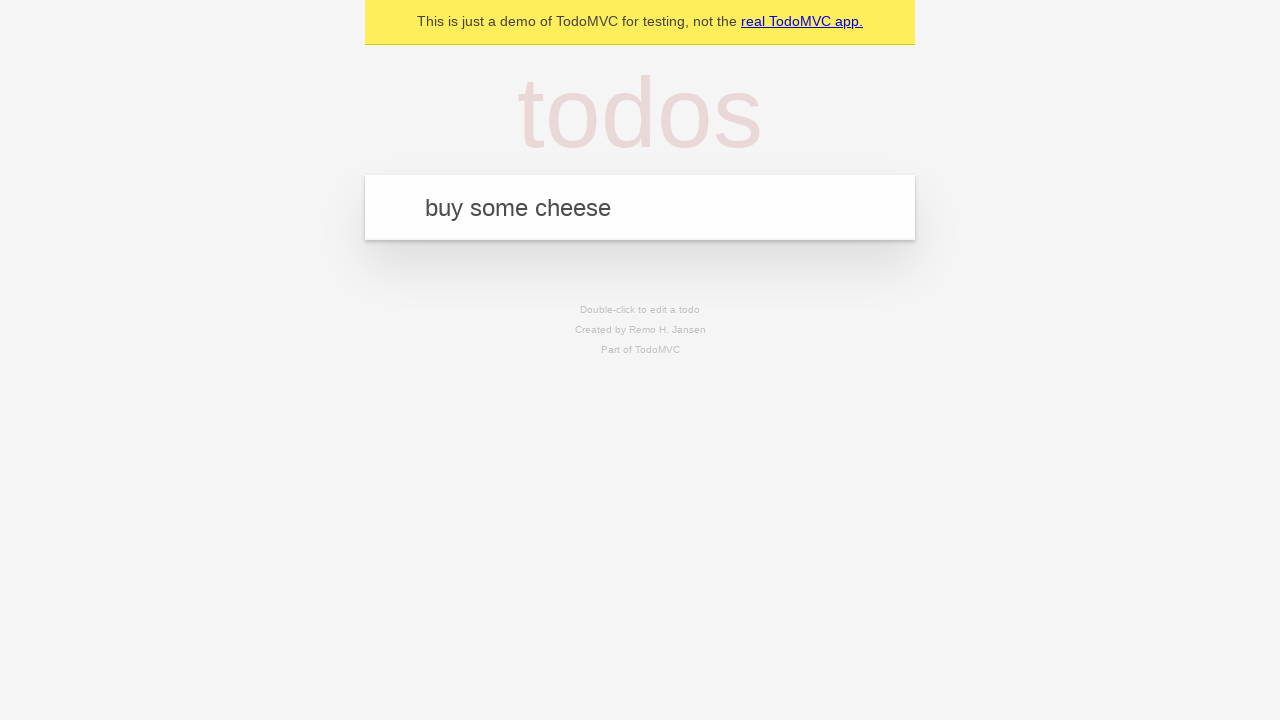

Pressed Enter to create first todo on internal:attr=[placeholder="What needs to be done?"i]
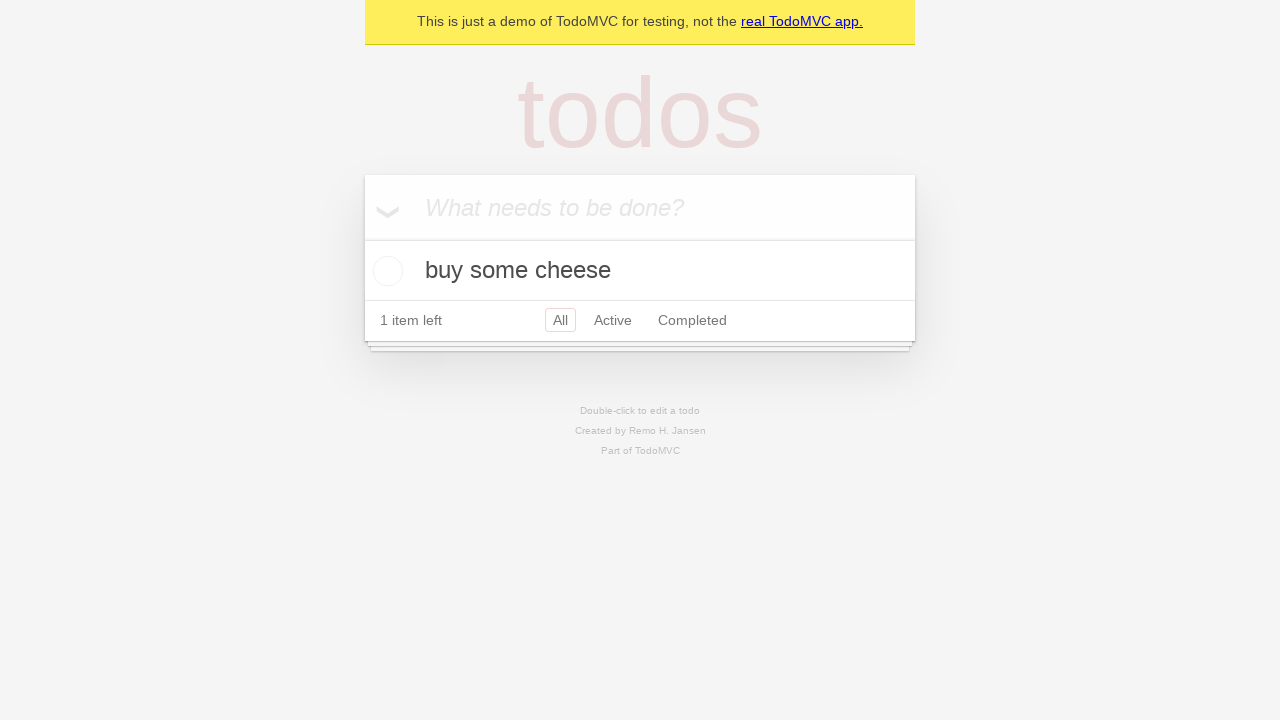

Filled todo input with 'feed the cat' on internal:attr=[placeholder="What needs to be done?"i]
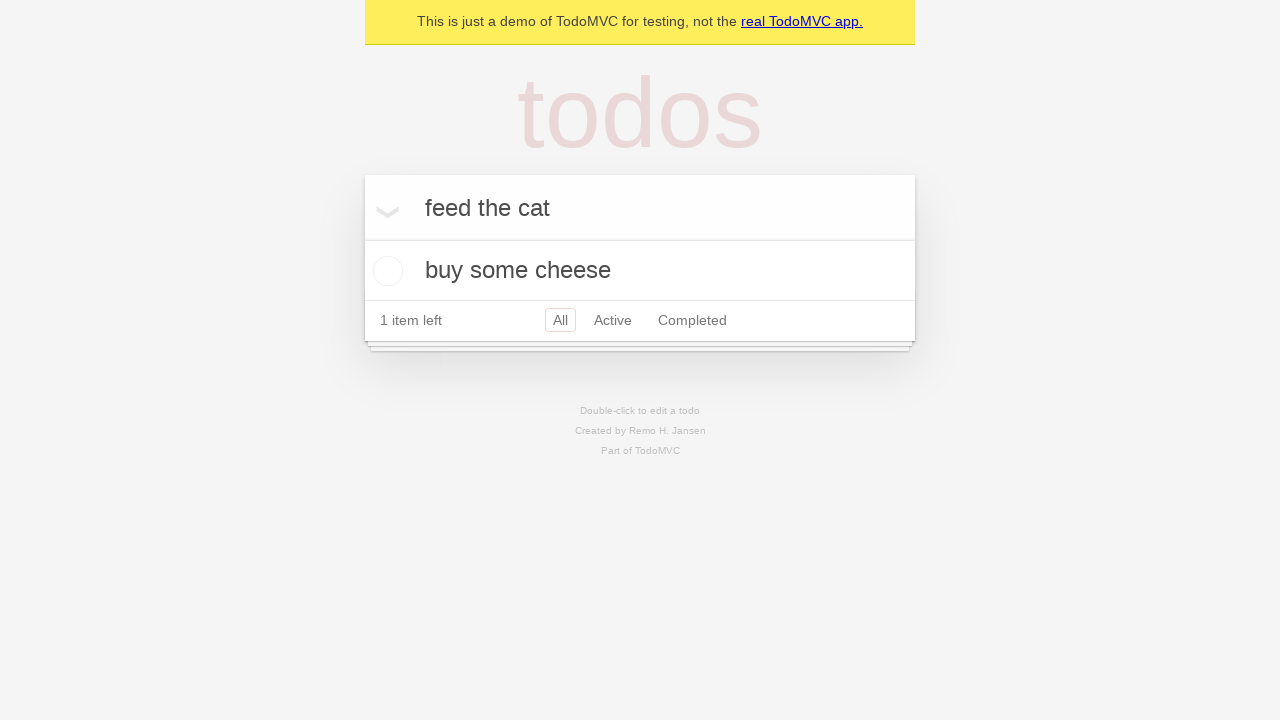

Pressed Enter to create second todo on internal:attr=[placeholder="What needs to be done?"i]
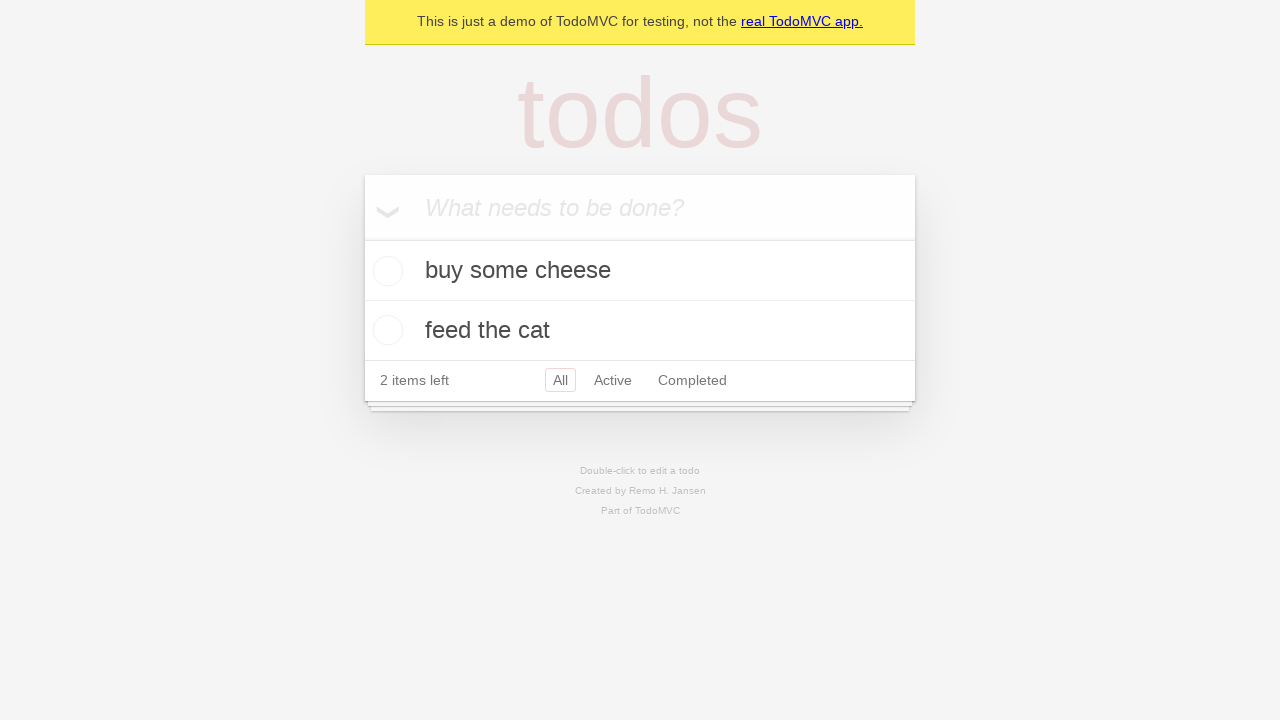

Filled todo input with 'book a doctors appointment' on internal:attr=[placeholder="What needs to be done?"i]
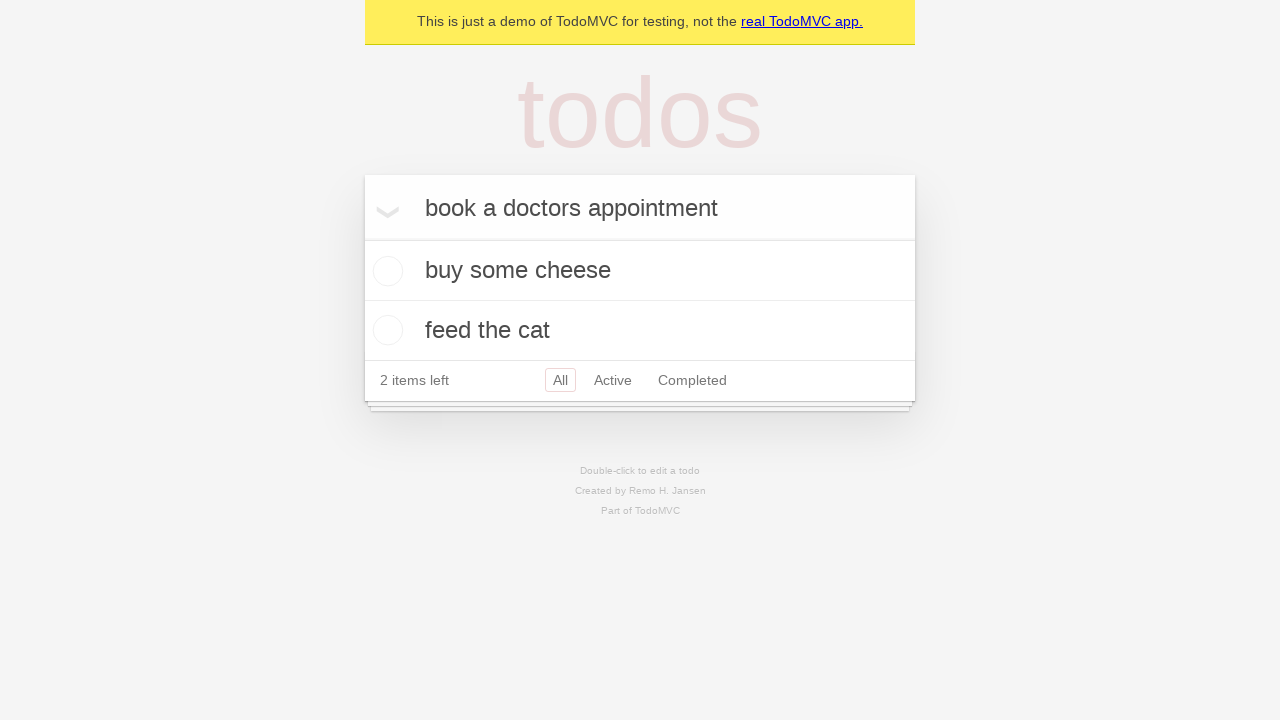

Pressed Enter to create third todo on internal:attr=[placeholder="What needs to be done?"i]
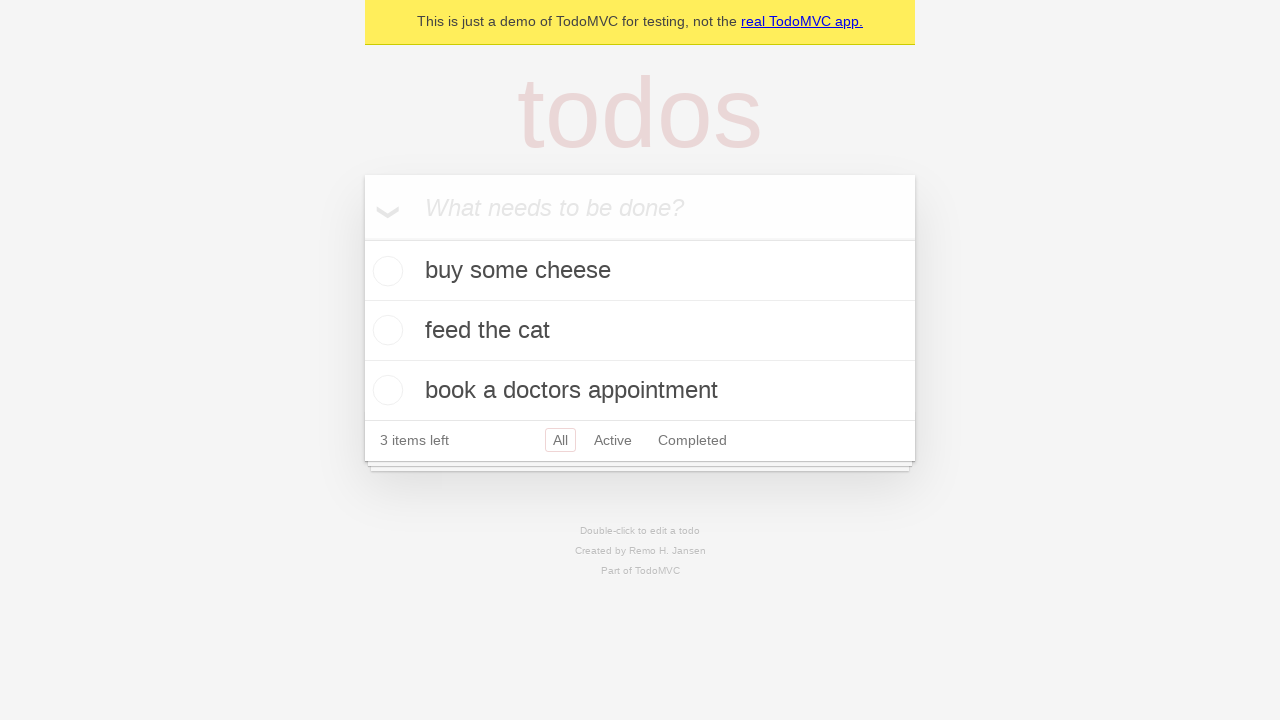

Waited for all three todos to load
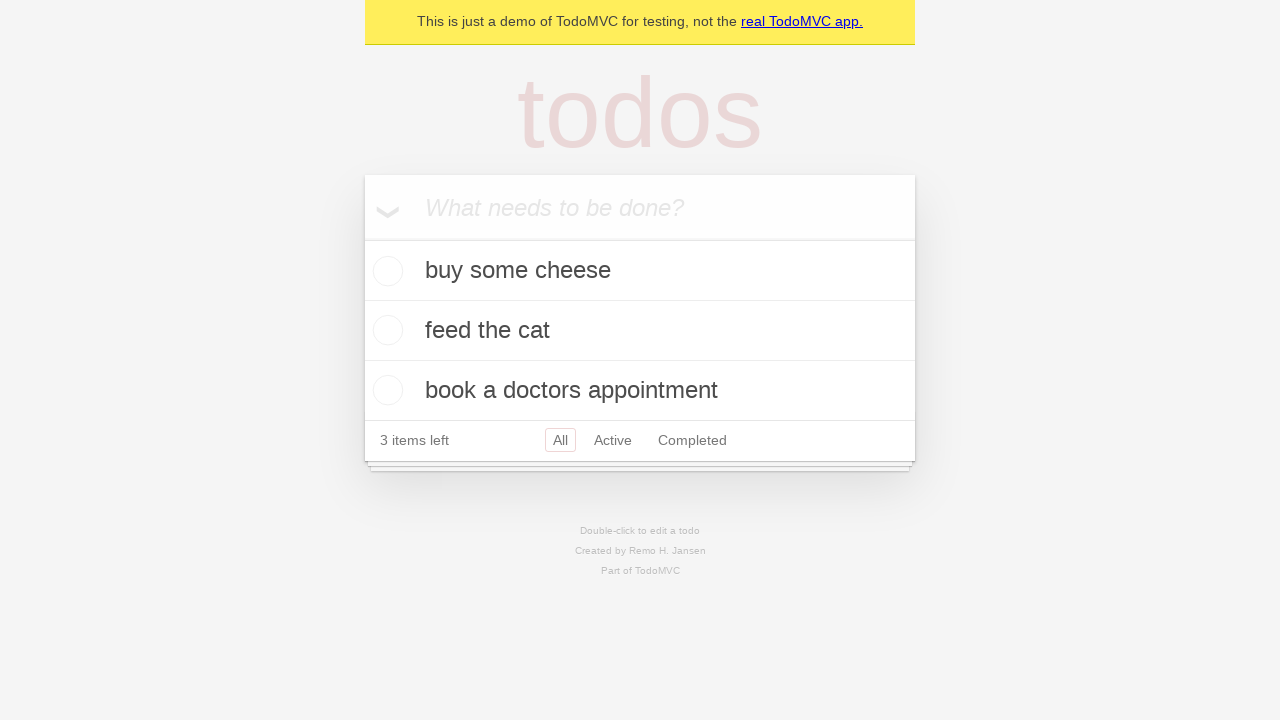

Double-clicked second todo to enter edit mode at (640, 331) on [data-testid='todo-item'] >> nth=1
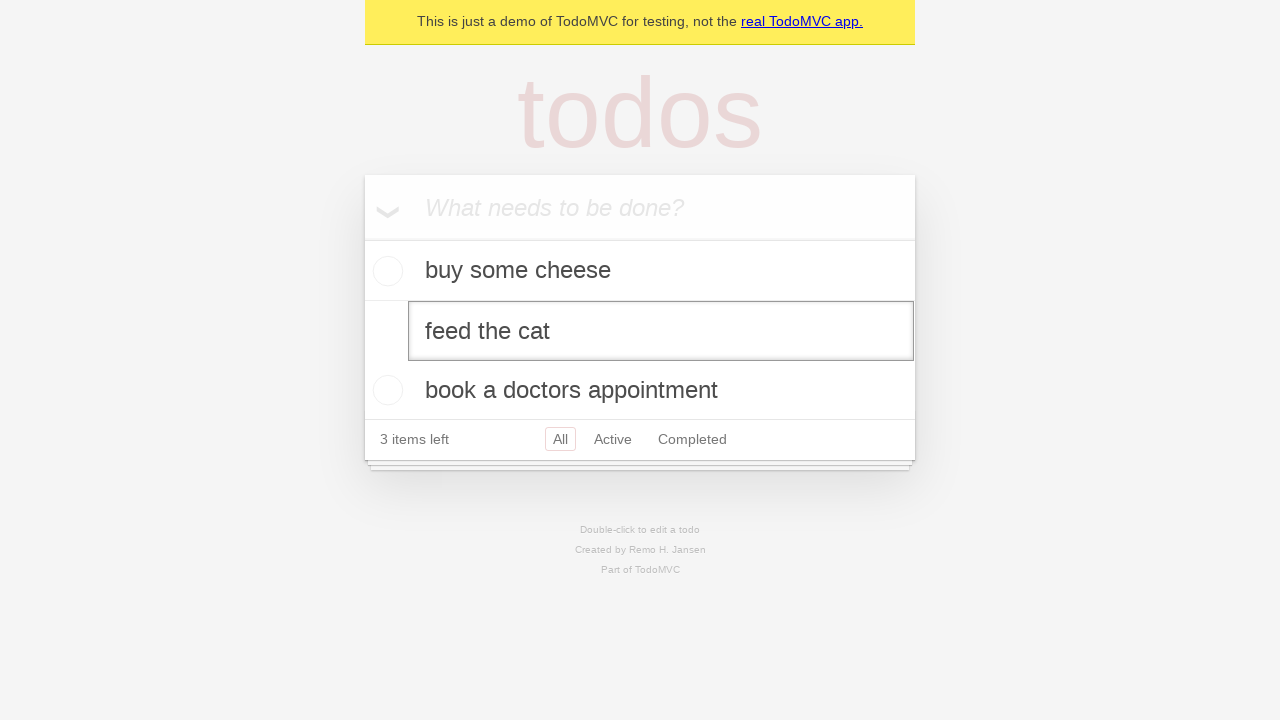

Filled edit field with 'buy some sausages' on [data-testid='todo-item'] >> nth=1 >> internal:role=textbox[name="Edit"i]
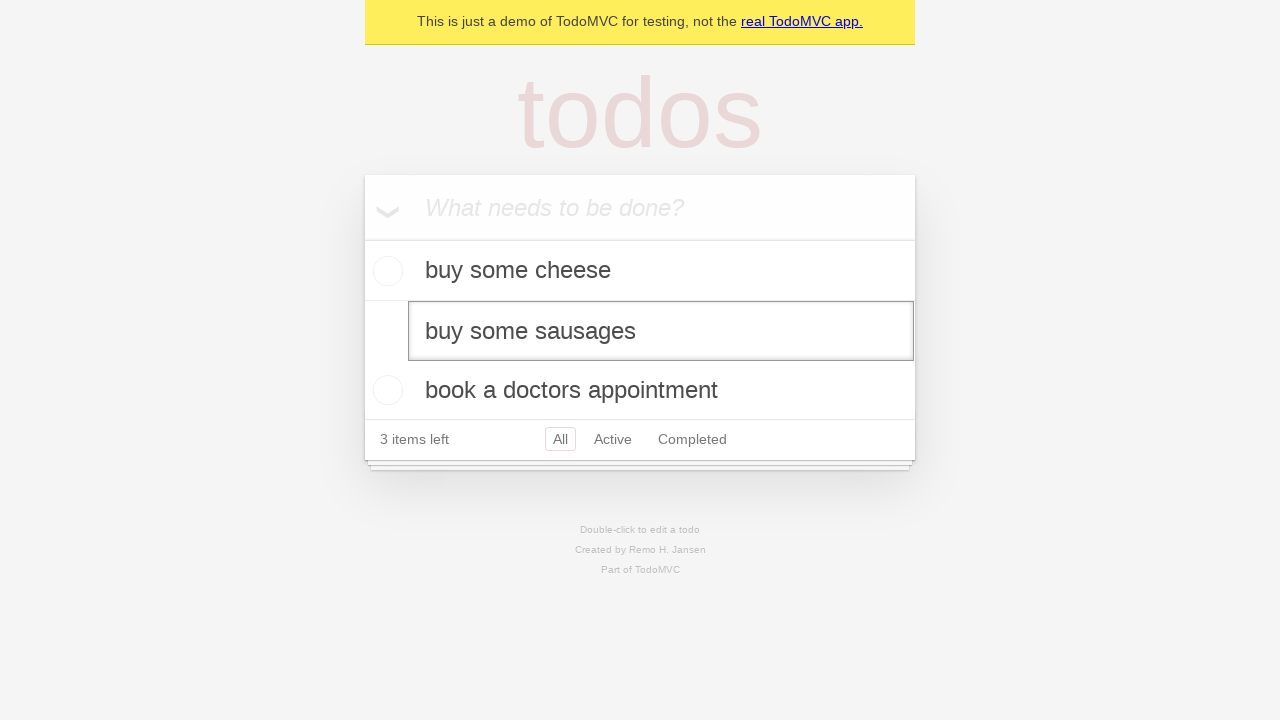

Dispatched blur event to save edit
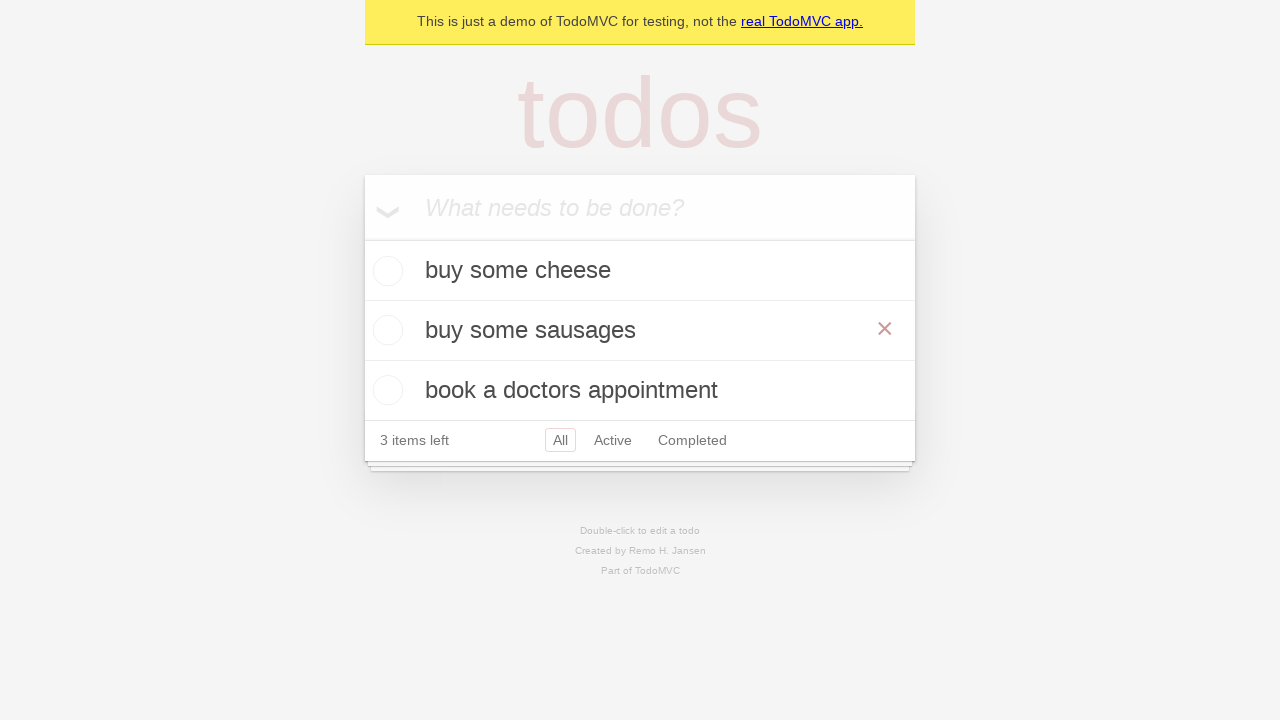

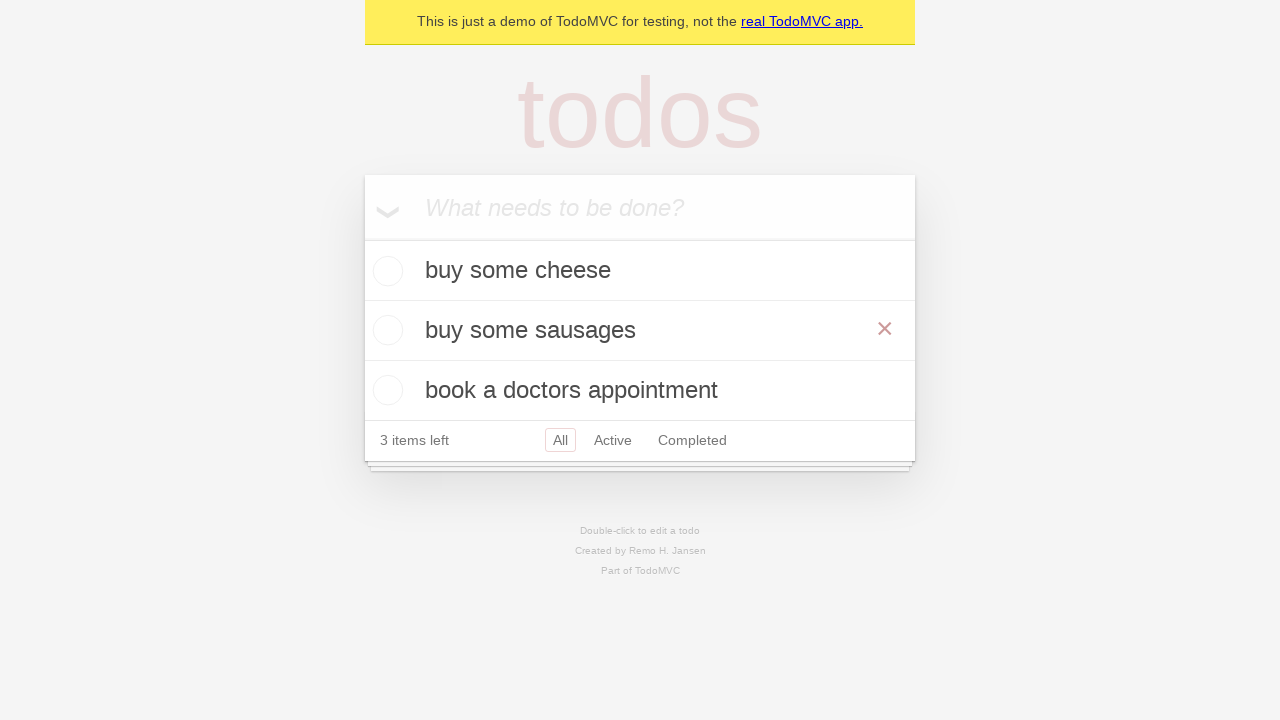